Tests JavaScript alert functionality by triggering an alert and accepting it

Starting URL: https://automationfc.github.io/basic-form/index.html

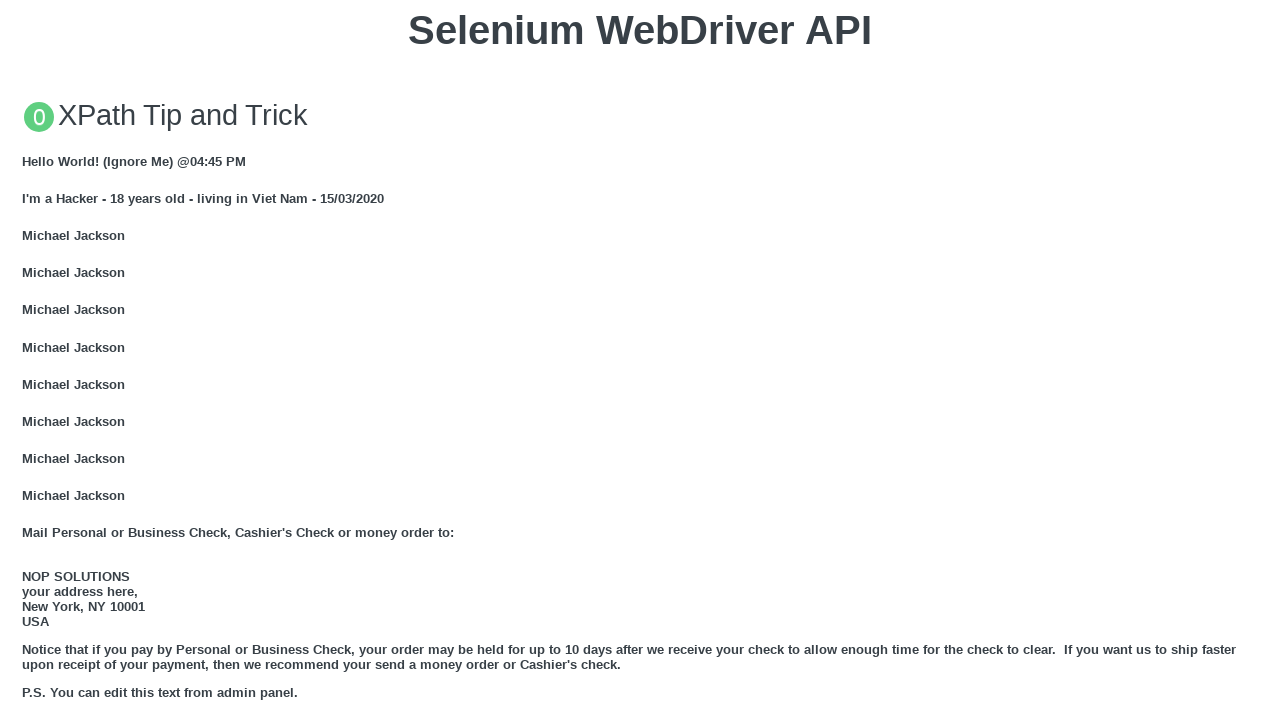

Clicked button to trigger JavaScript alert at (640, 360) on xpath=//button[text()='Click for JS Alert']
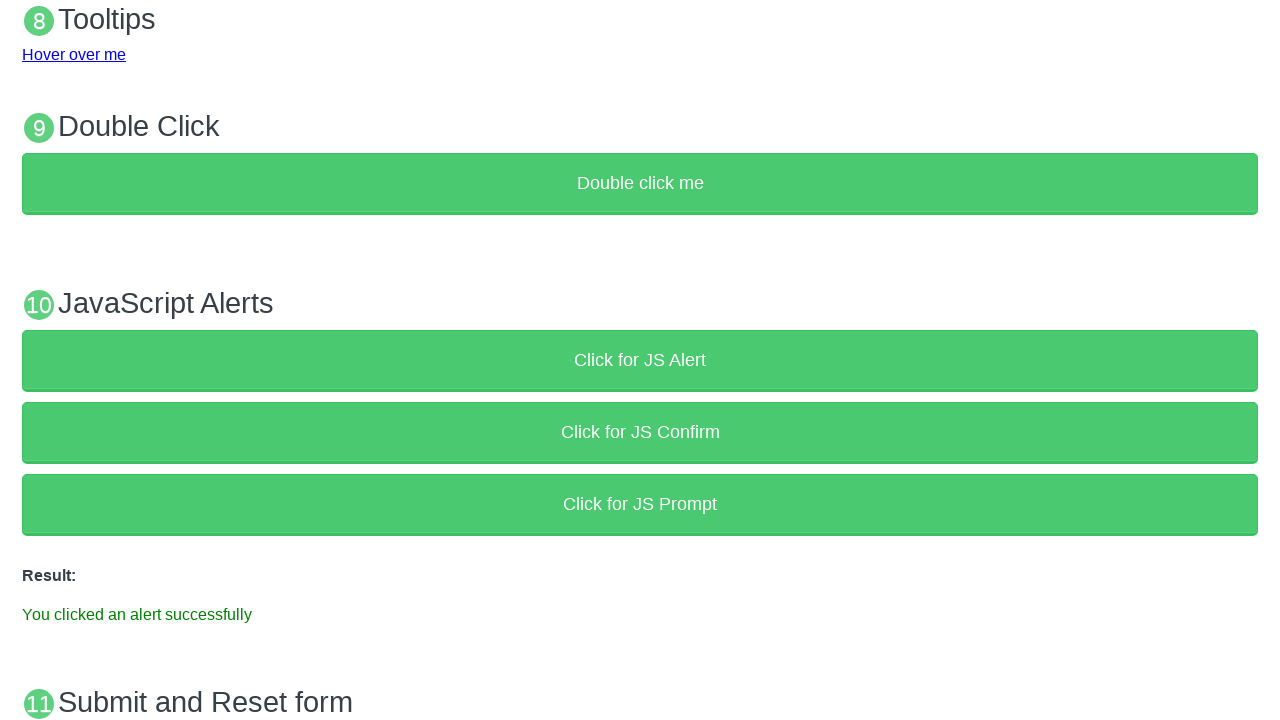

Set up dialog handler to accept alerts
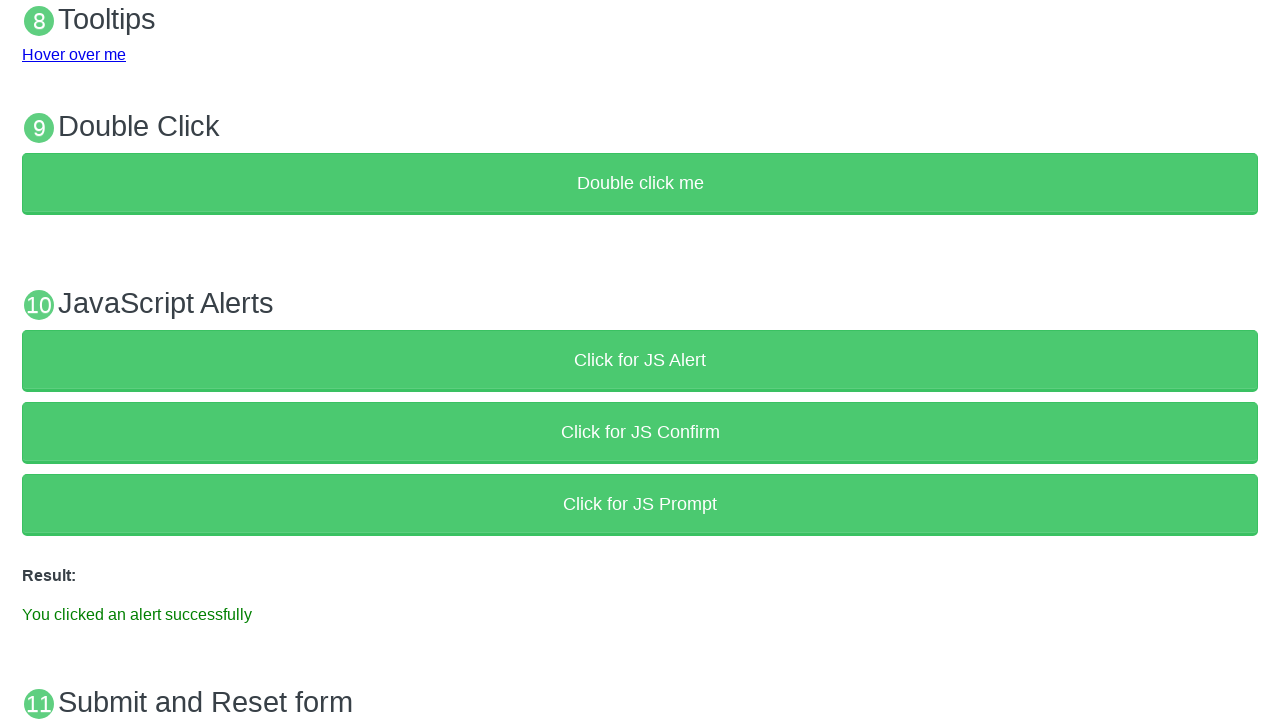

Verified success message appeared after accepting alert
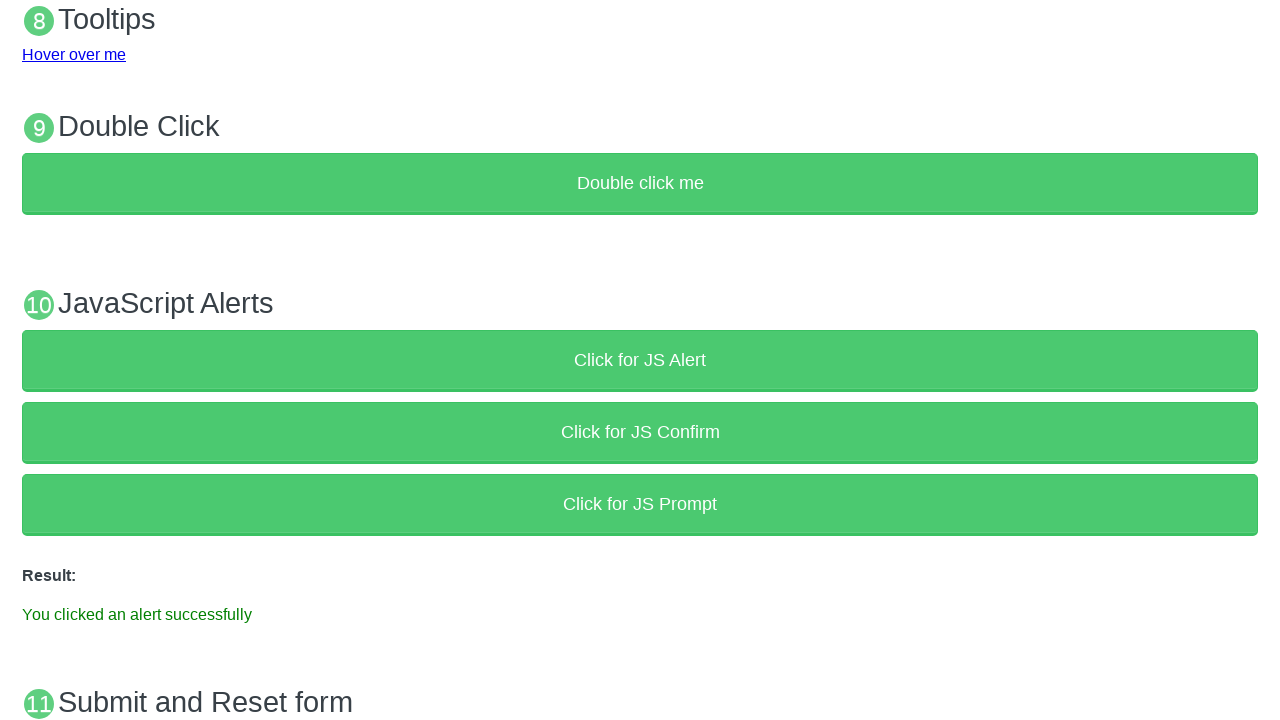

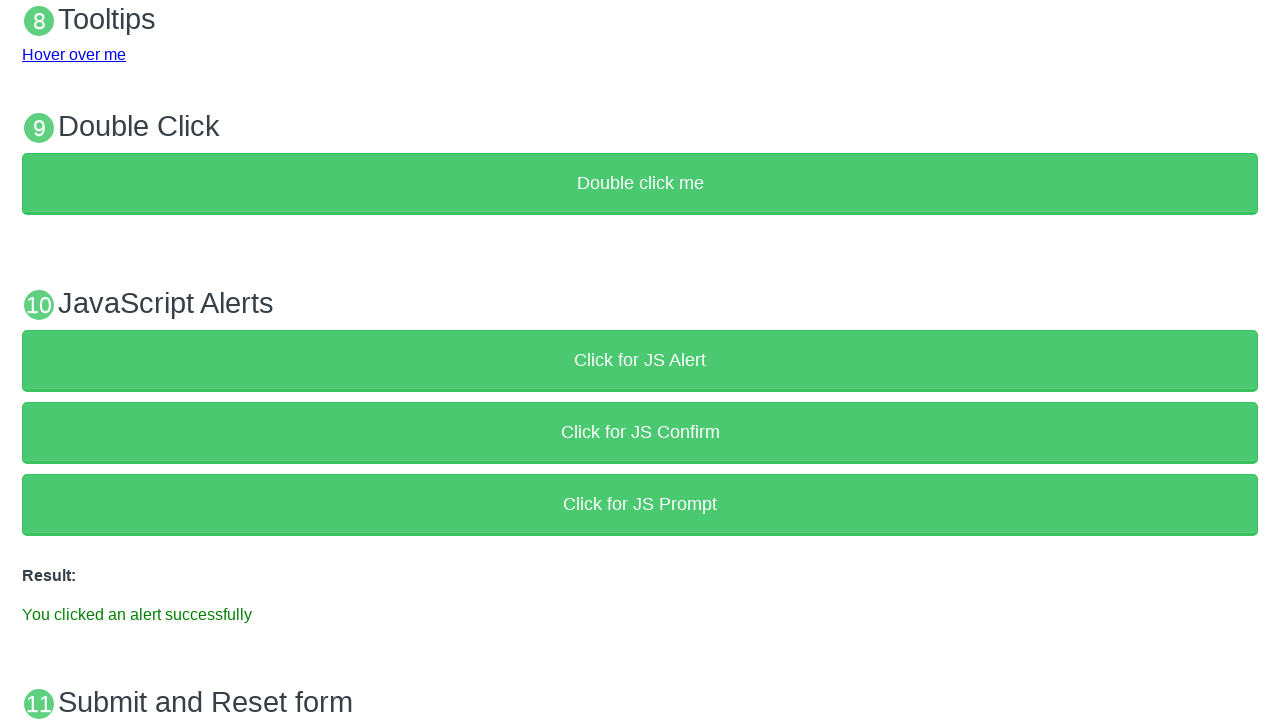